Tests the Add/Remove Elements page verifying the heading is displayed and add button is visible, then tests adding 3 elements and deleting 2

Starting URL: https://the-internet.herokuapp.com/add_remove_elements/

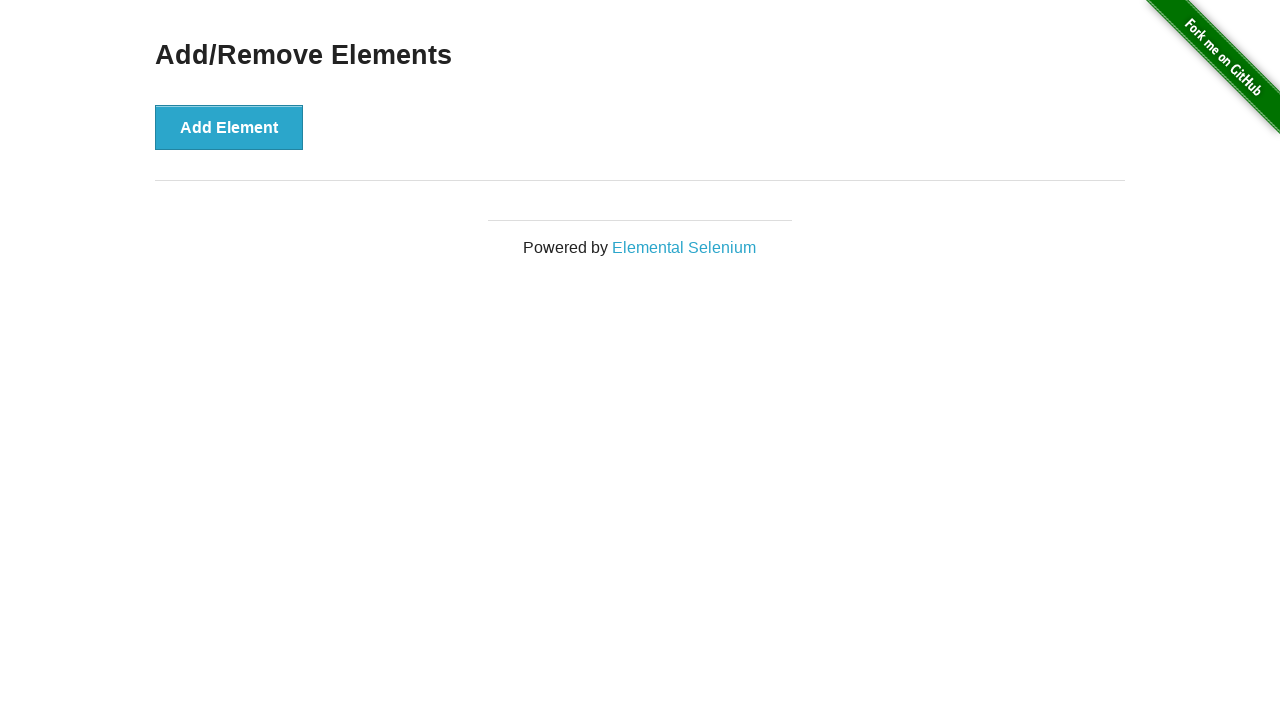

Located the Add/Remove Elements heading
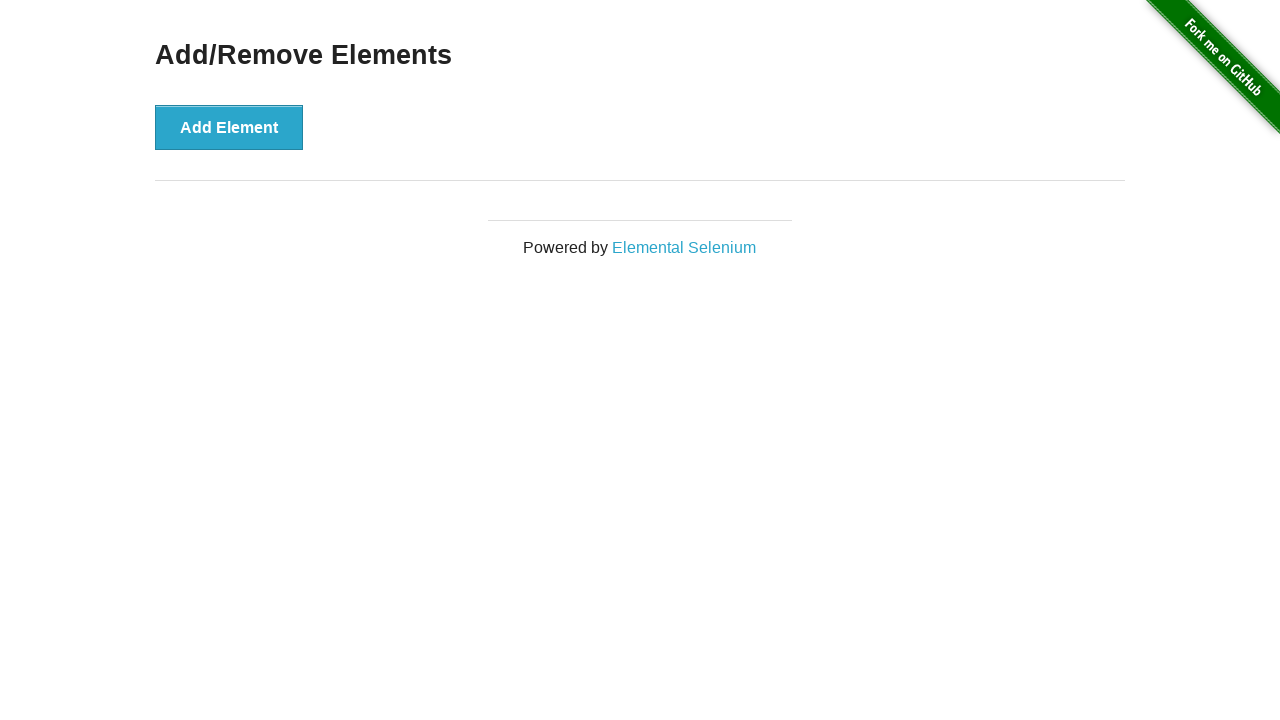

Verified heading text contains 'Add/Remove Elements'
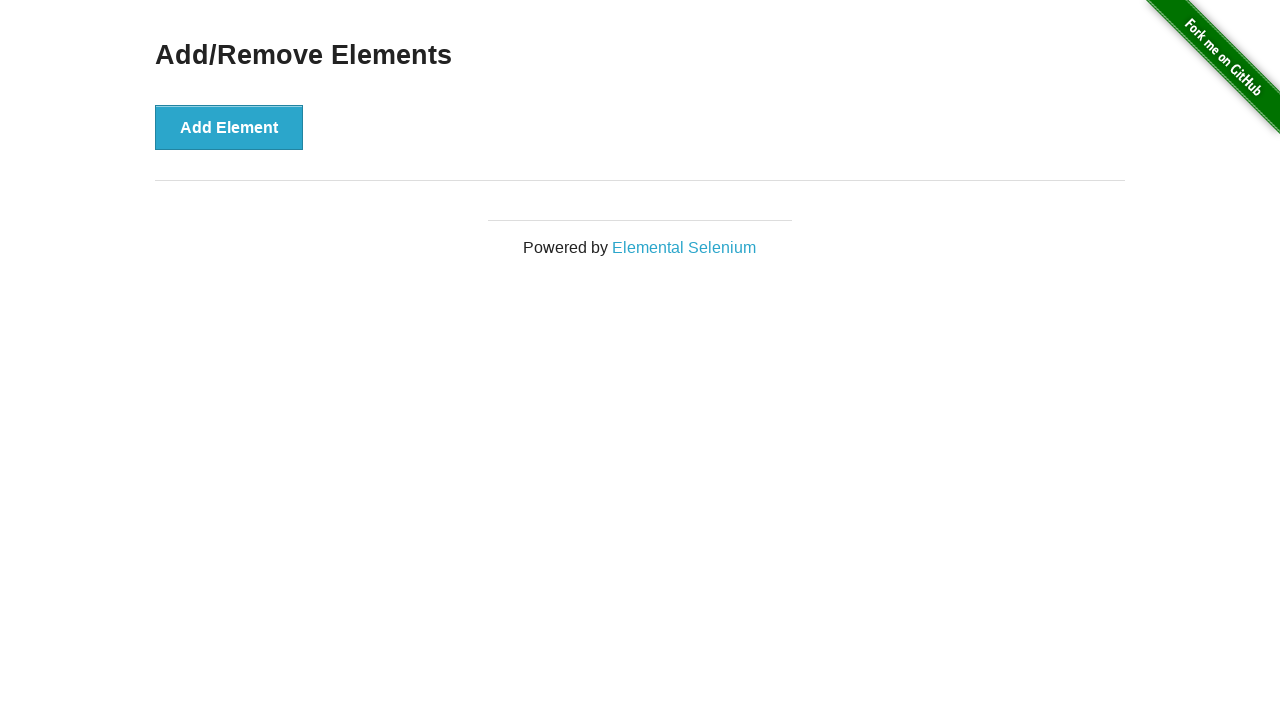

Located the Add Element button
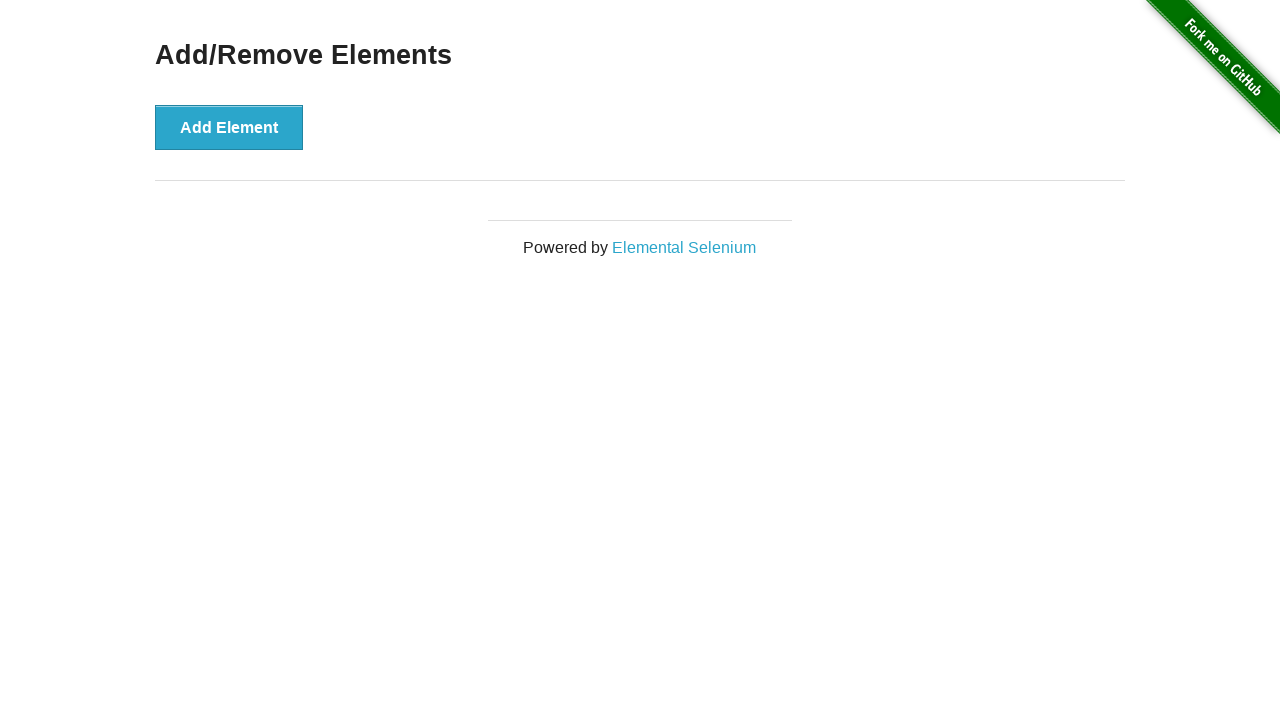

Verified Add Element button is visible
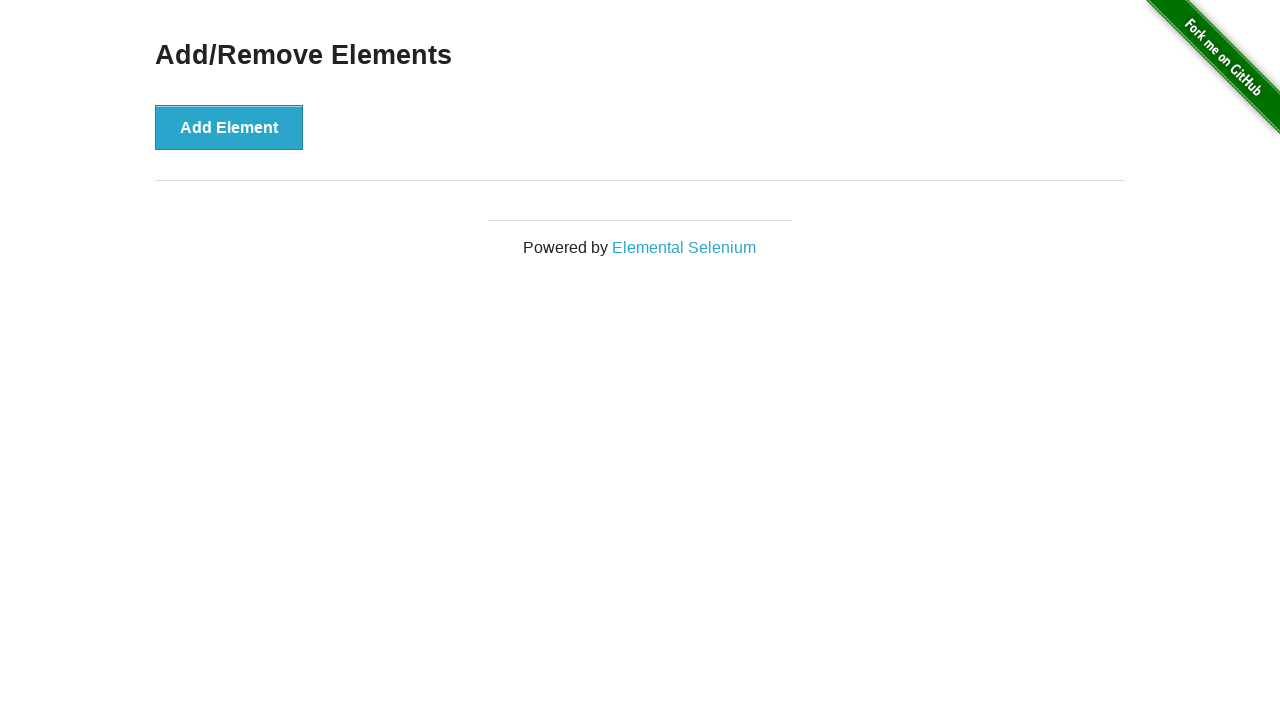

Clicked Add Element button (click 1 of 3) at (229, 127) on .example > button
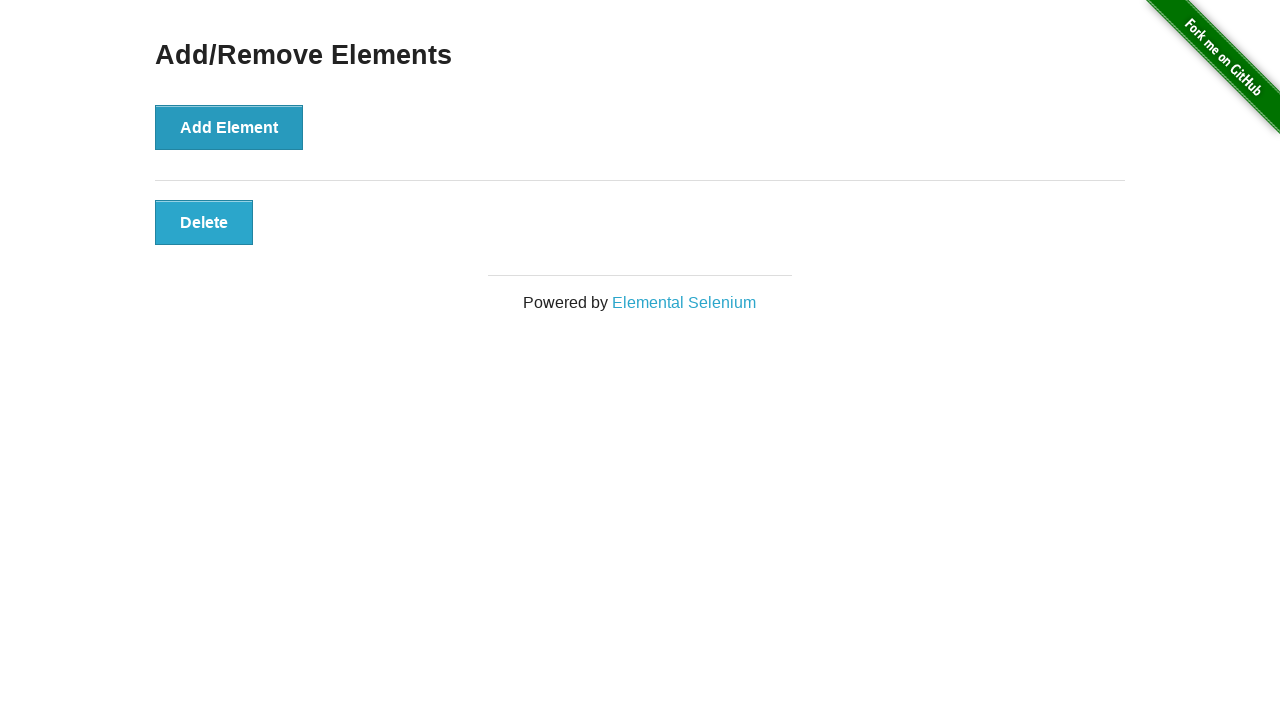

Clicked Add Element button (click 2 of 3) at (229, 127) on .example > button
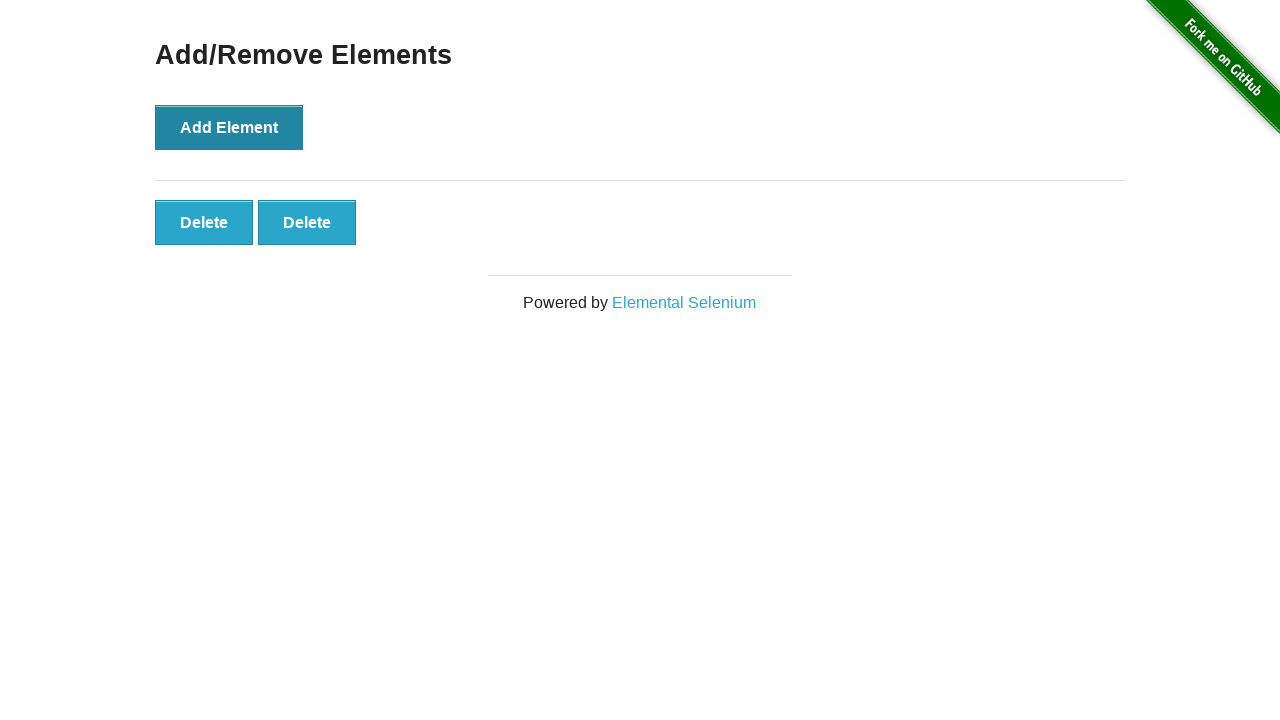

Clicked Add Element button (click 3 of 3) at (229, 127) on .example > button
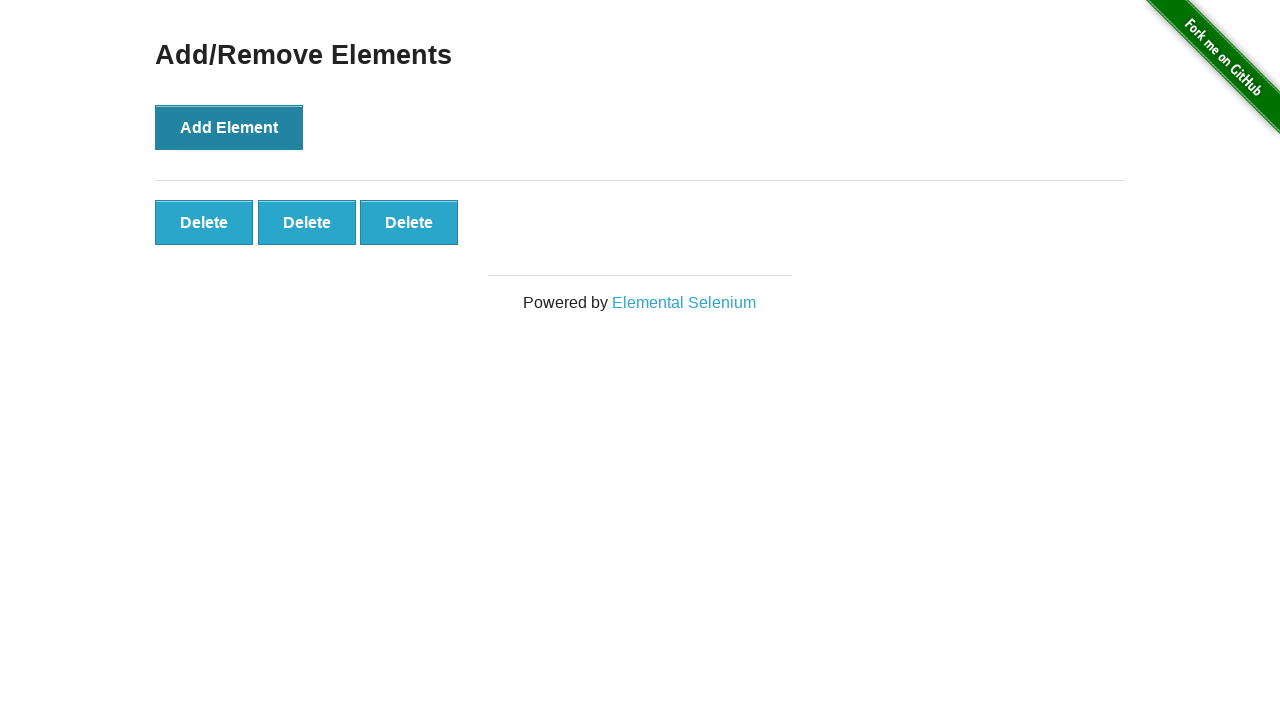

Located all delete buttons after adding 3 elements
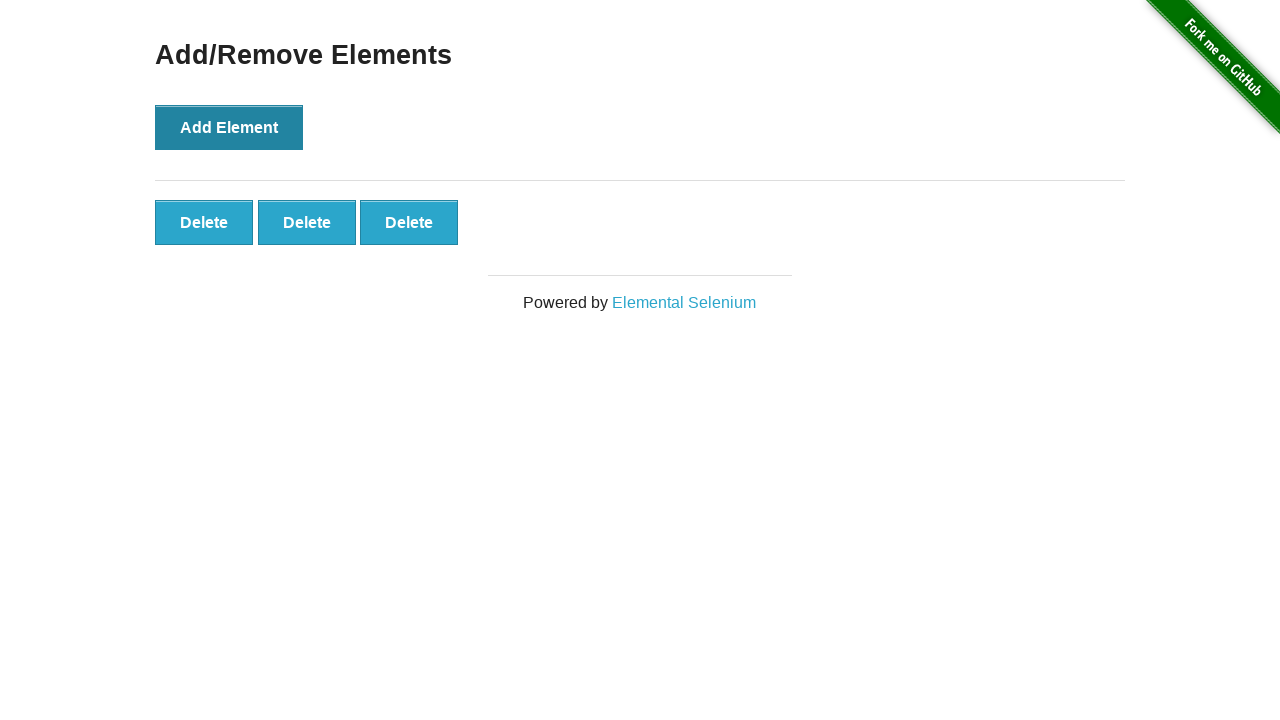

Verified 3 delete buttons are present
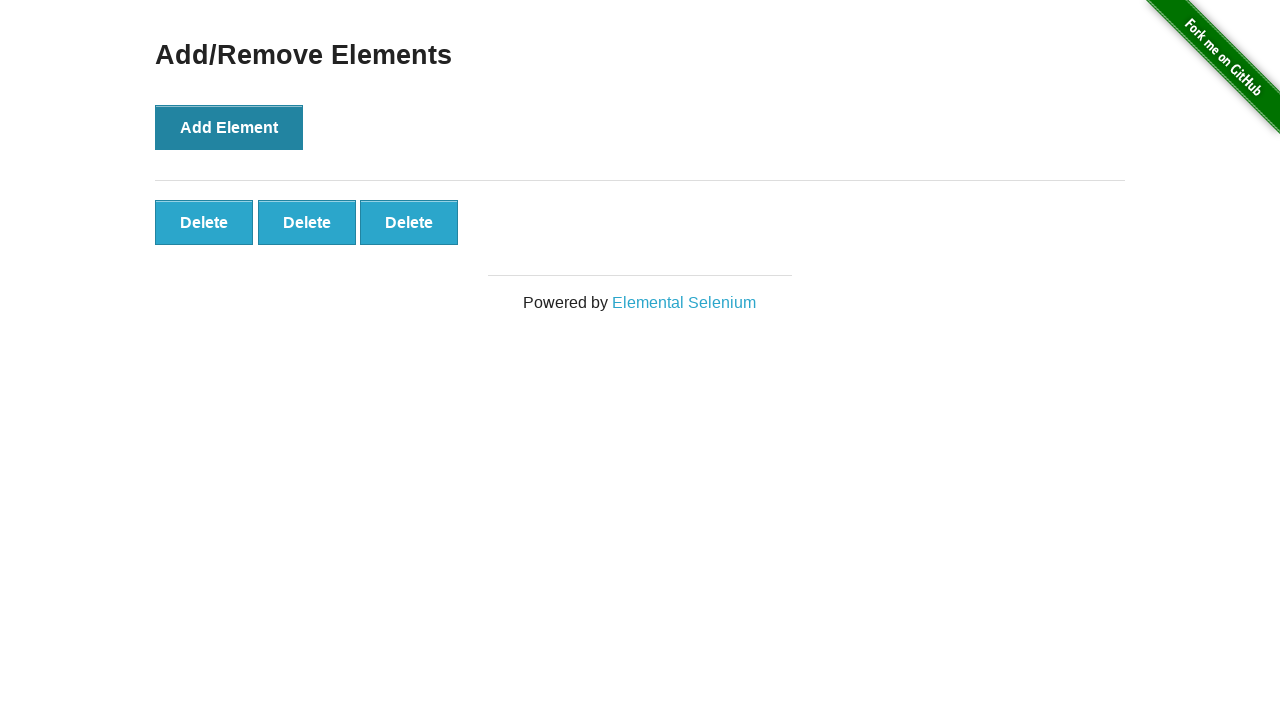

Clicked first delete button at (204, 222) on .added-manually >> nth=0
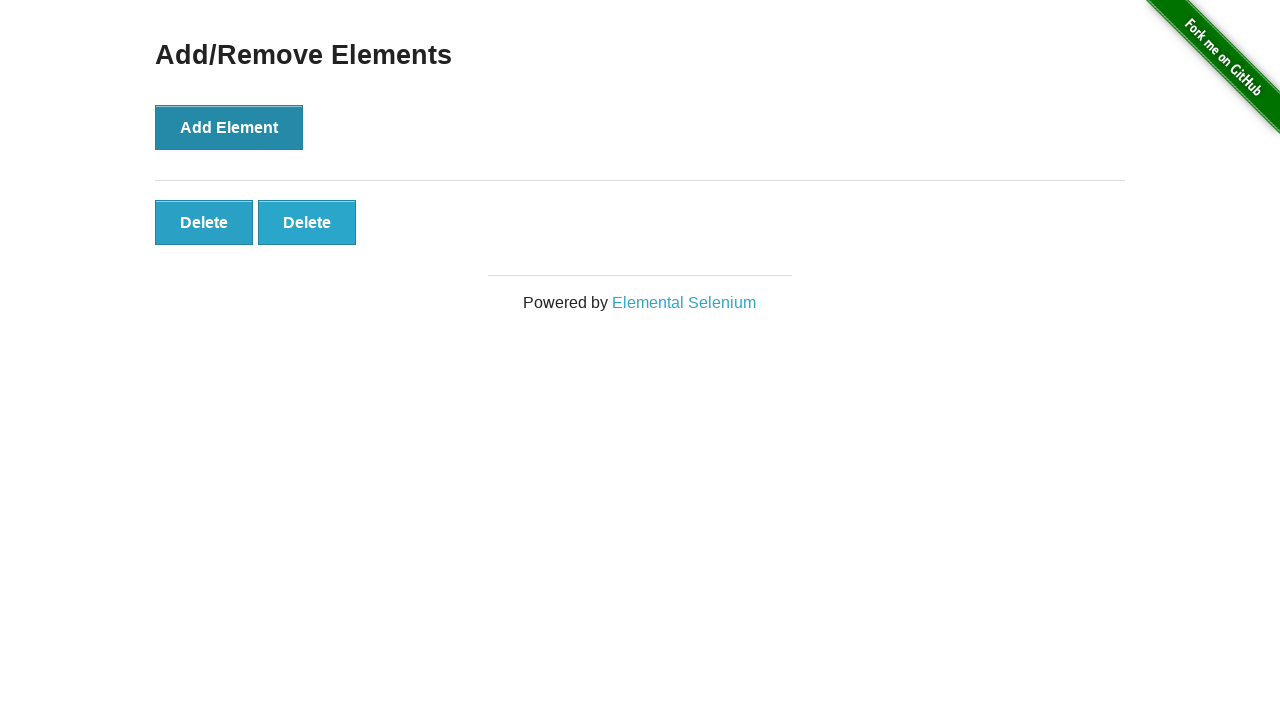

Re-located delete buttons after first deletion
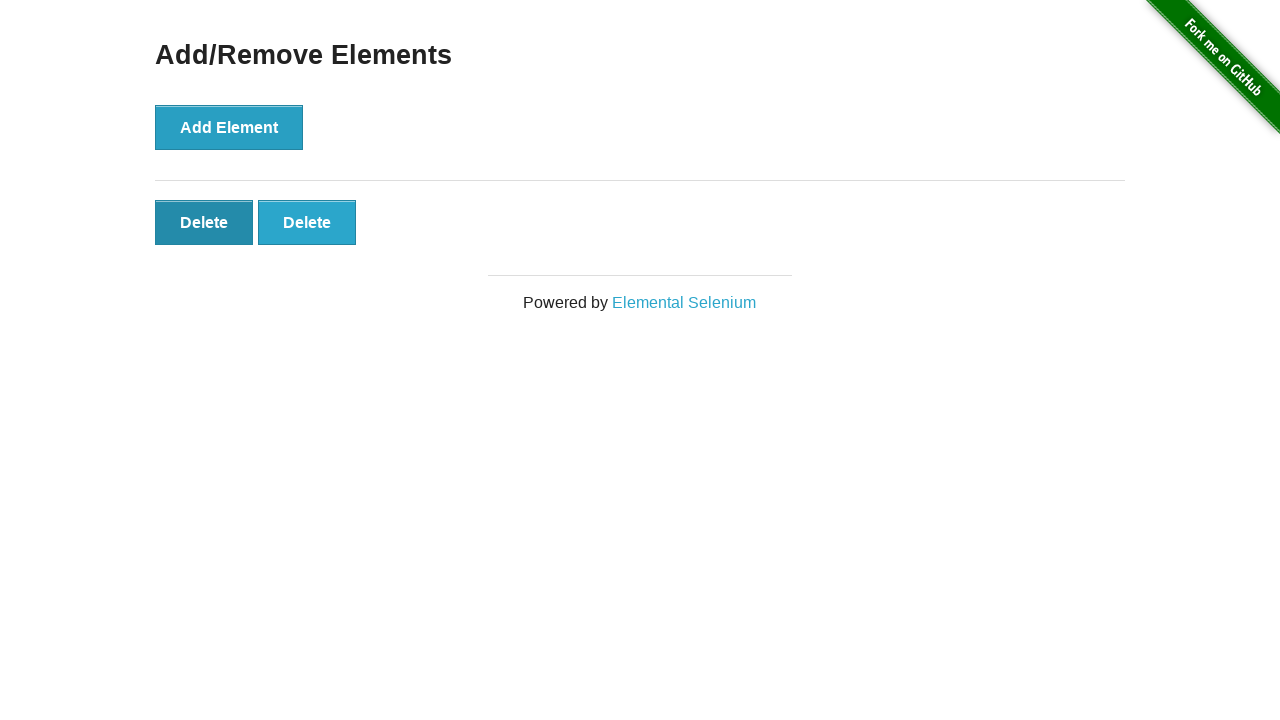

Clicked second delete button at (204, 222) on .added-manually >> nth=0
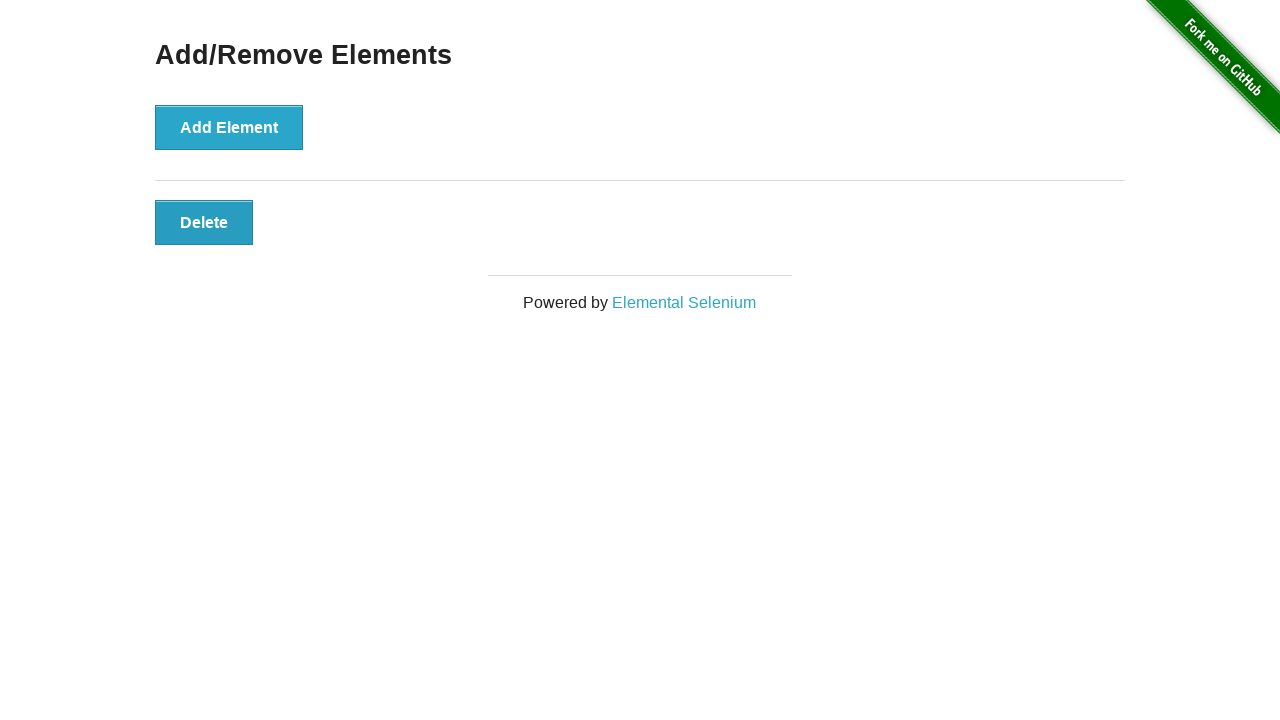

Re-located delete buttons after second deletion
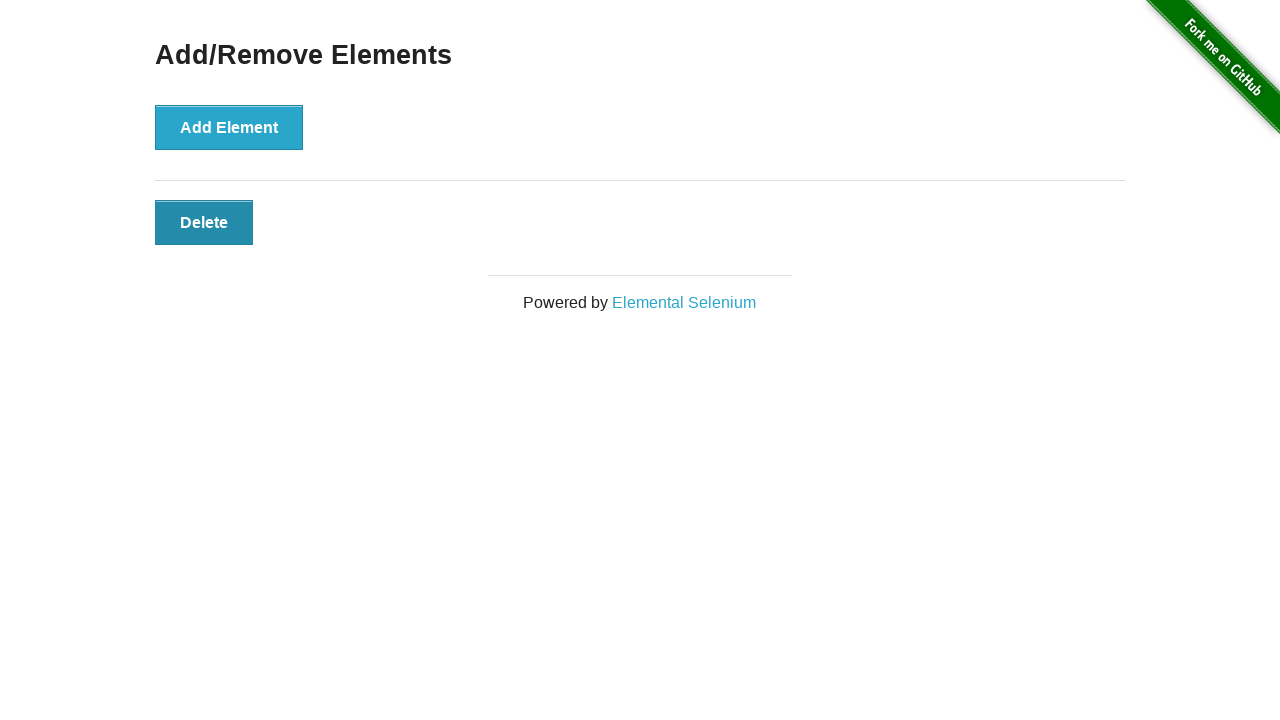

Verified 1 delete button remains
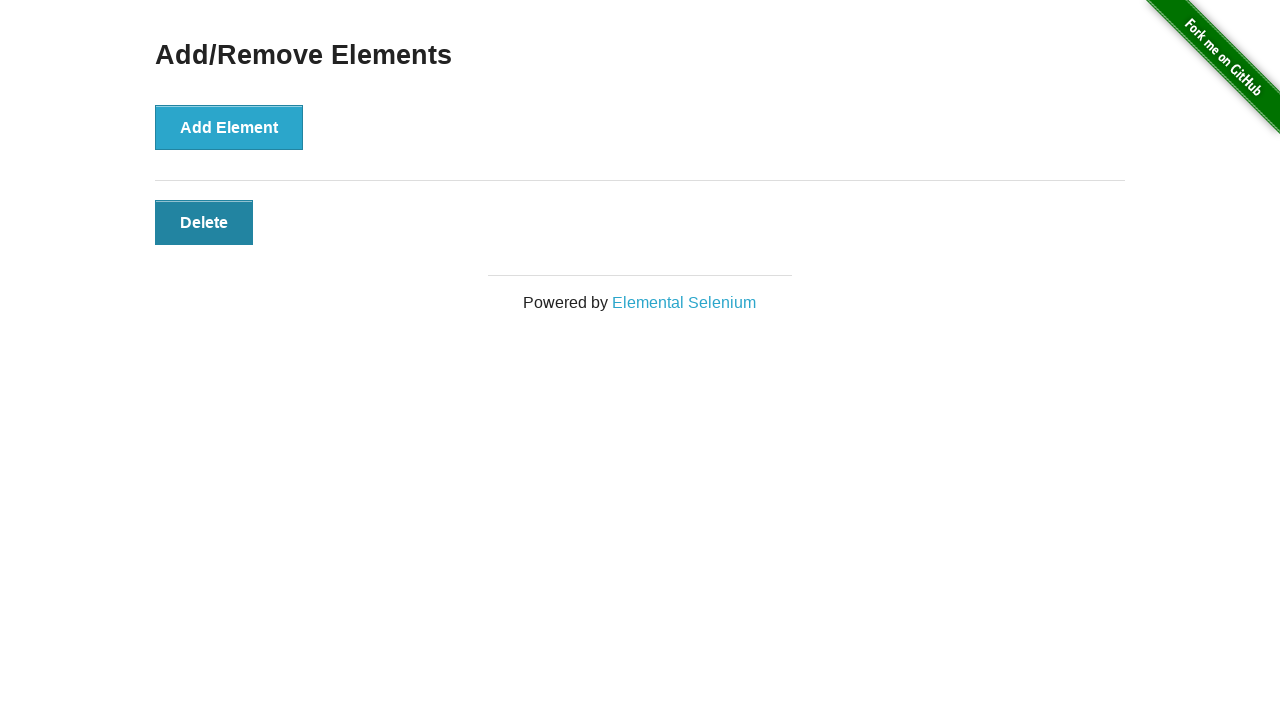

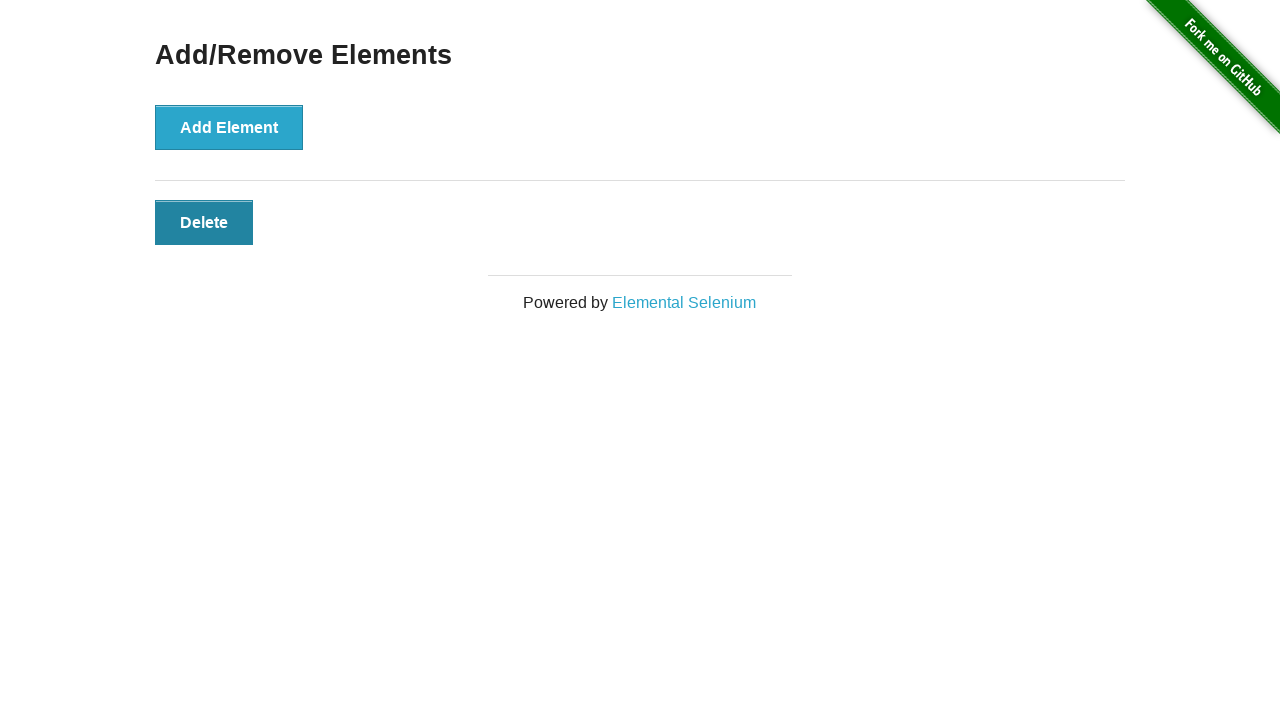